Navigates to the PushAlert demo page to view push notification demonstration features.

Starting URL: https://pushalert.co/demo

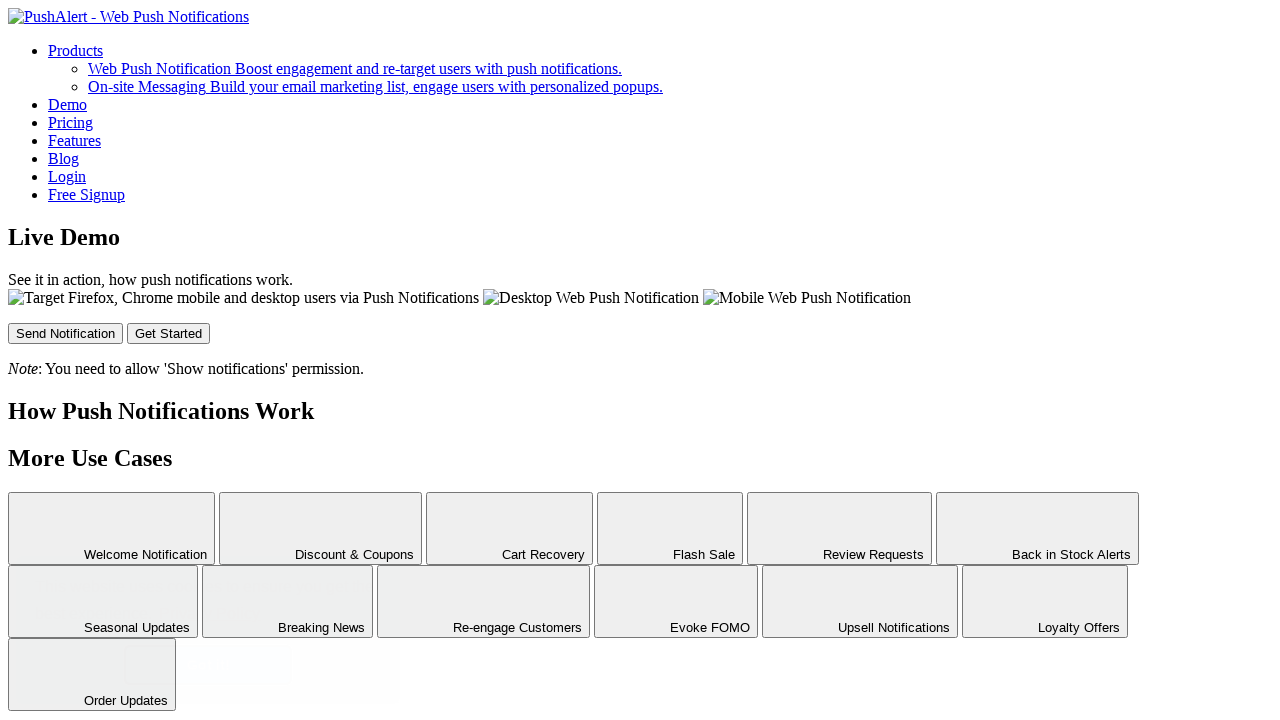

PushAlert demo page loaded completely (domcontentloaded state)
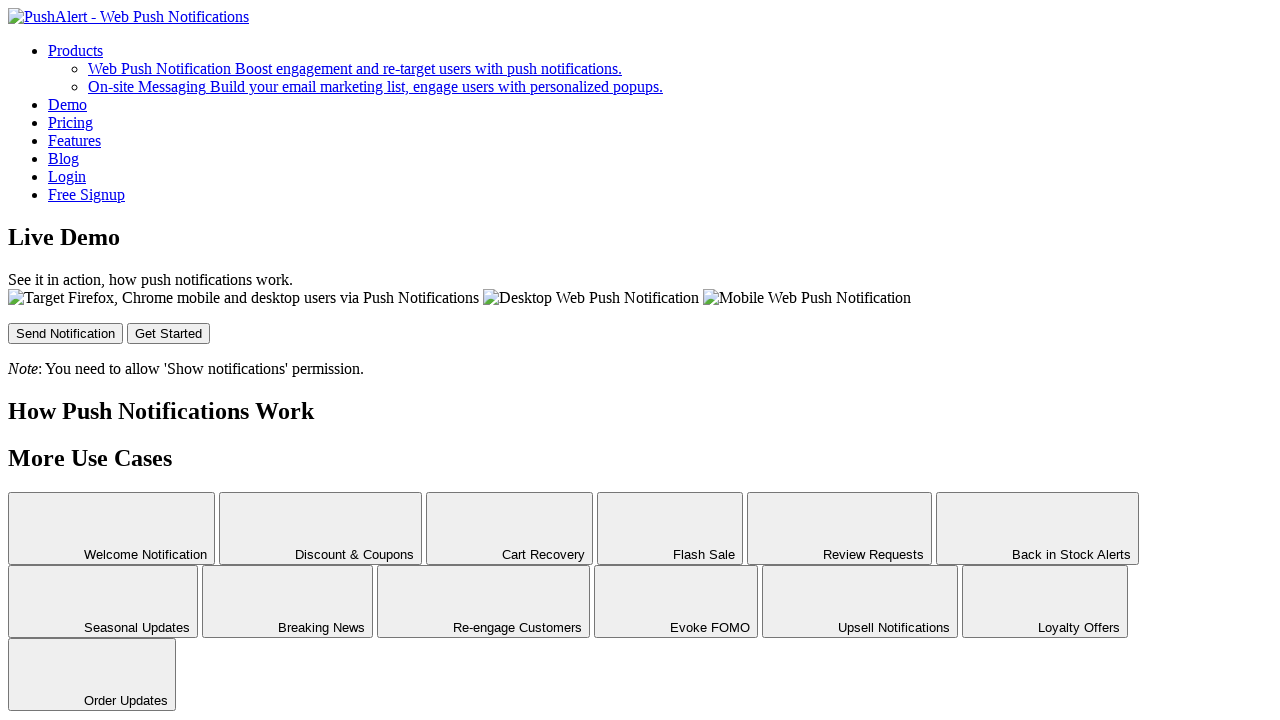

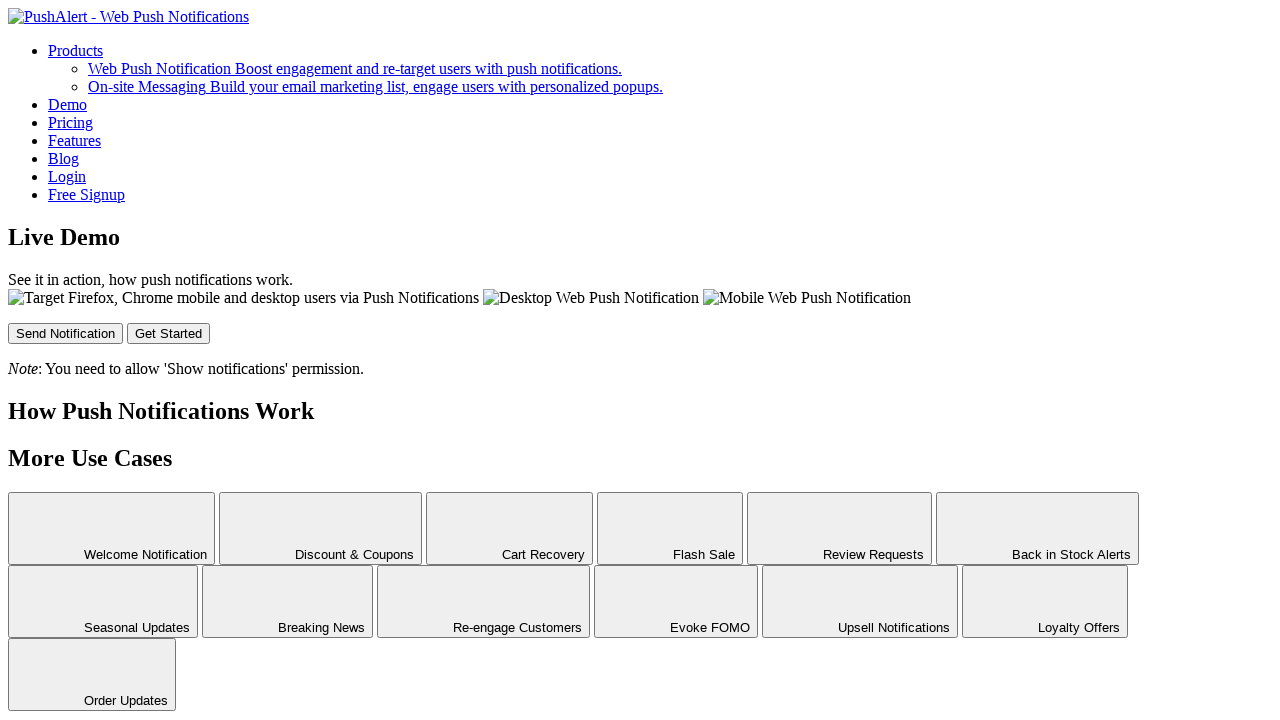